Tests dynamic properties page by waiting for a button that becomes visible after a delay and clicking it

Starting URL: https://demoqa.com/dynamic-properties

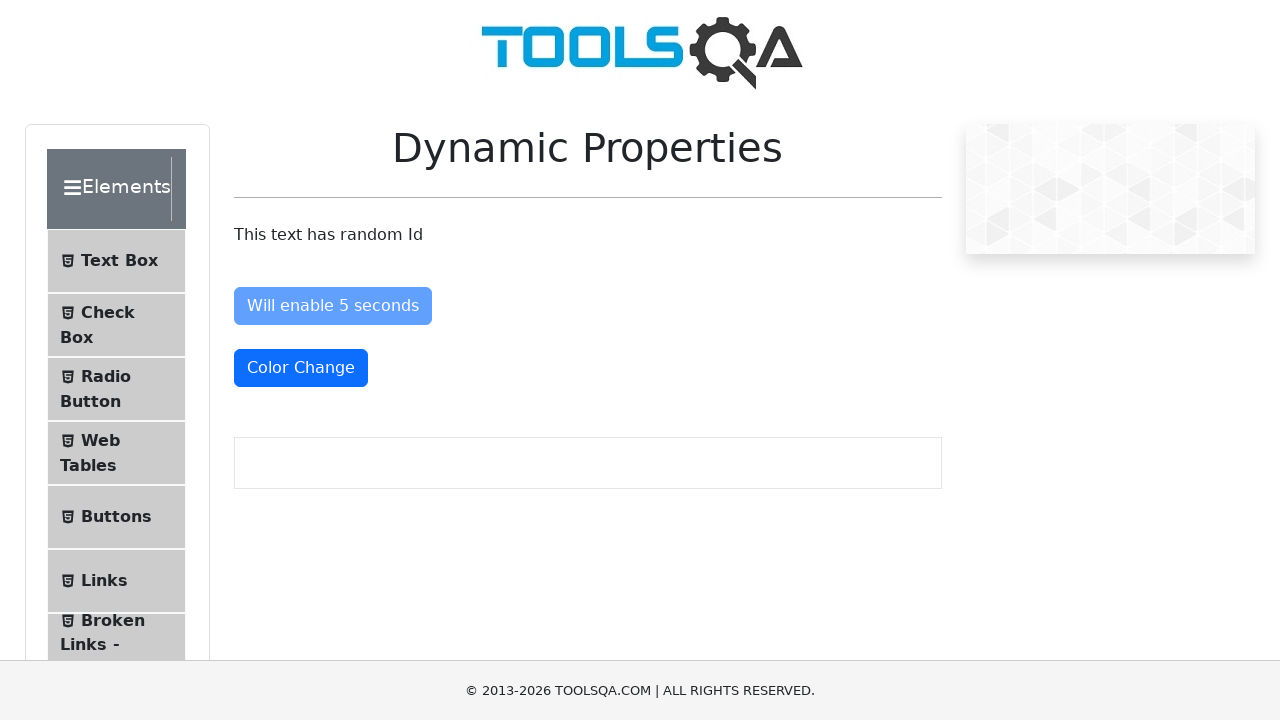

Waited for 'Visible After 5 Seconds' button to become visible
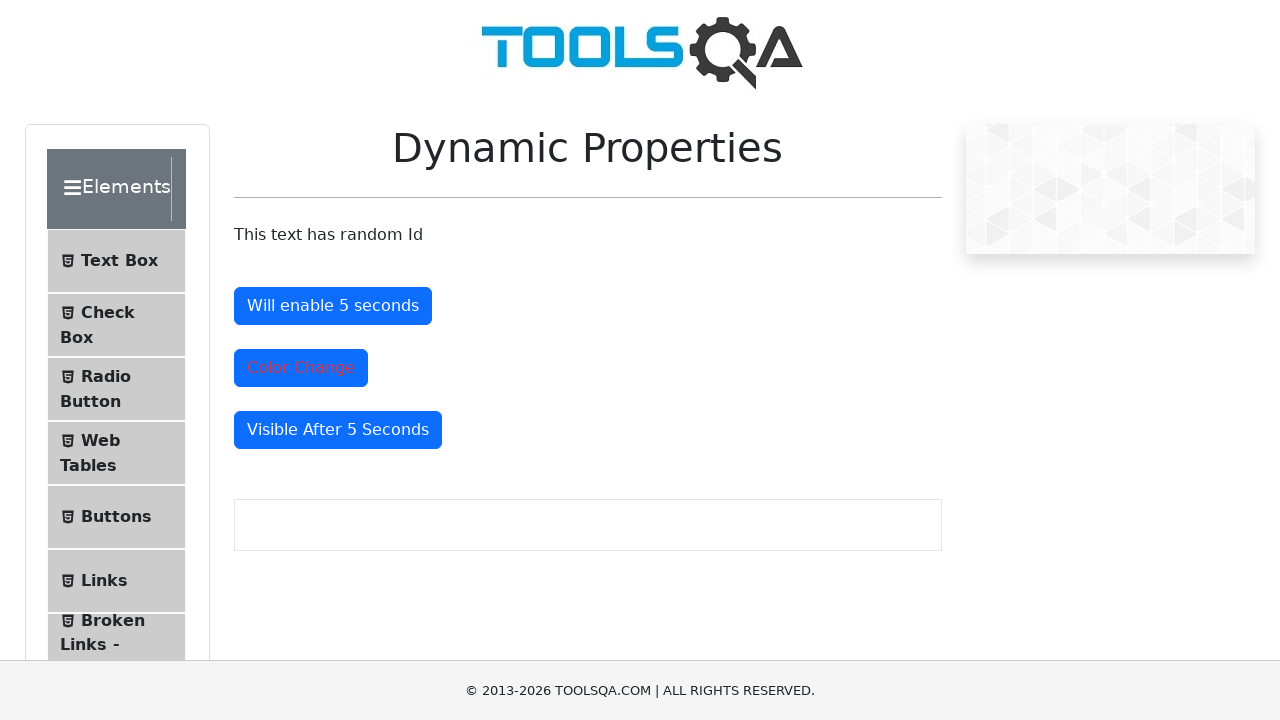

Clicked the 'Visible After 5 Seconds' button at (338, 430) on xpath=//button[@id='visibleAfter']
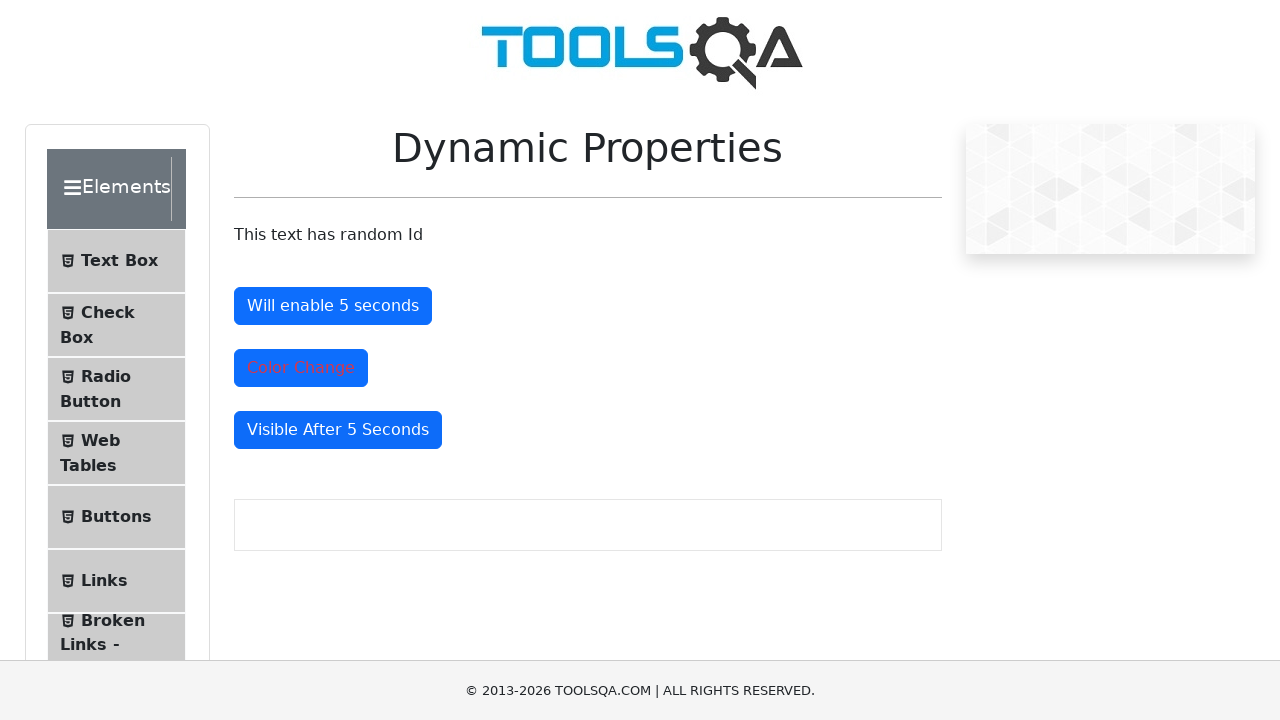

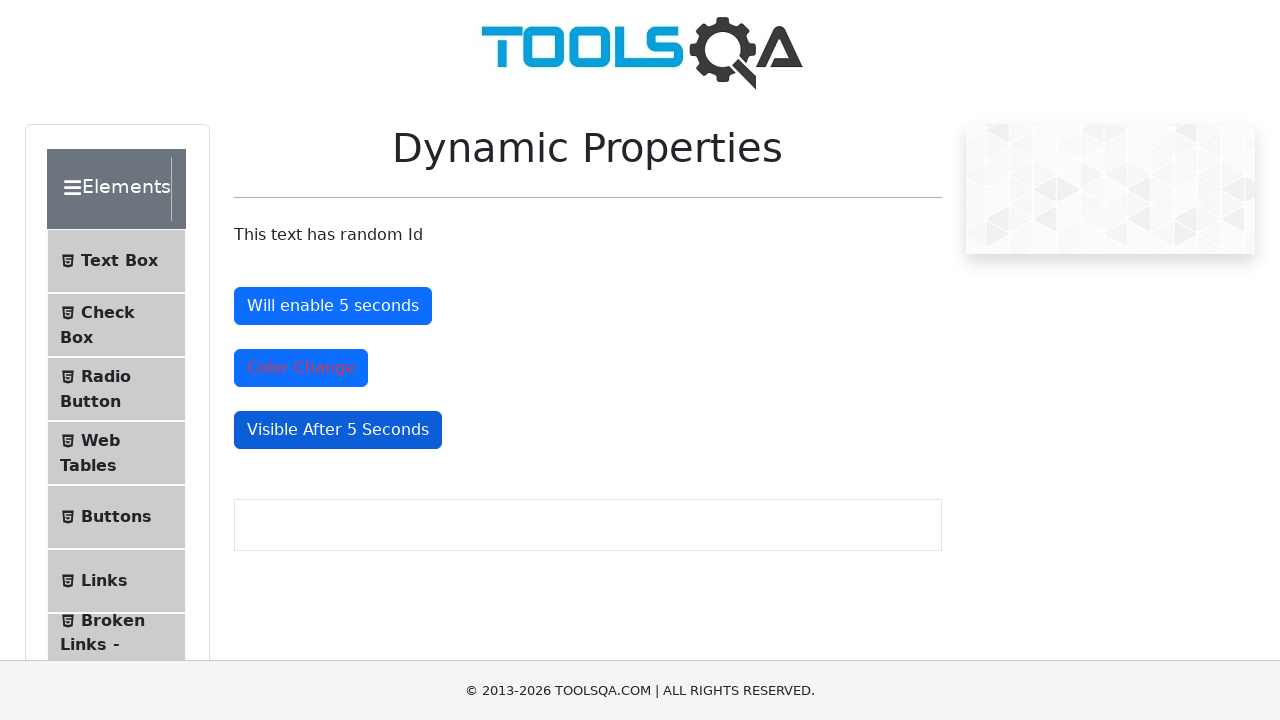